Tests opening a new tab and closing it

Starting URL: http://www.qaclickacademy.com/practice.php

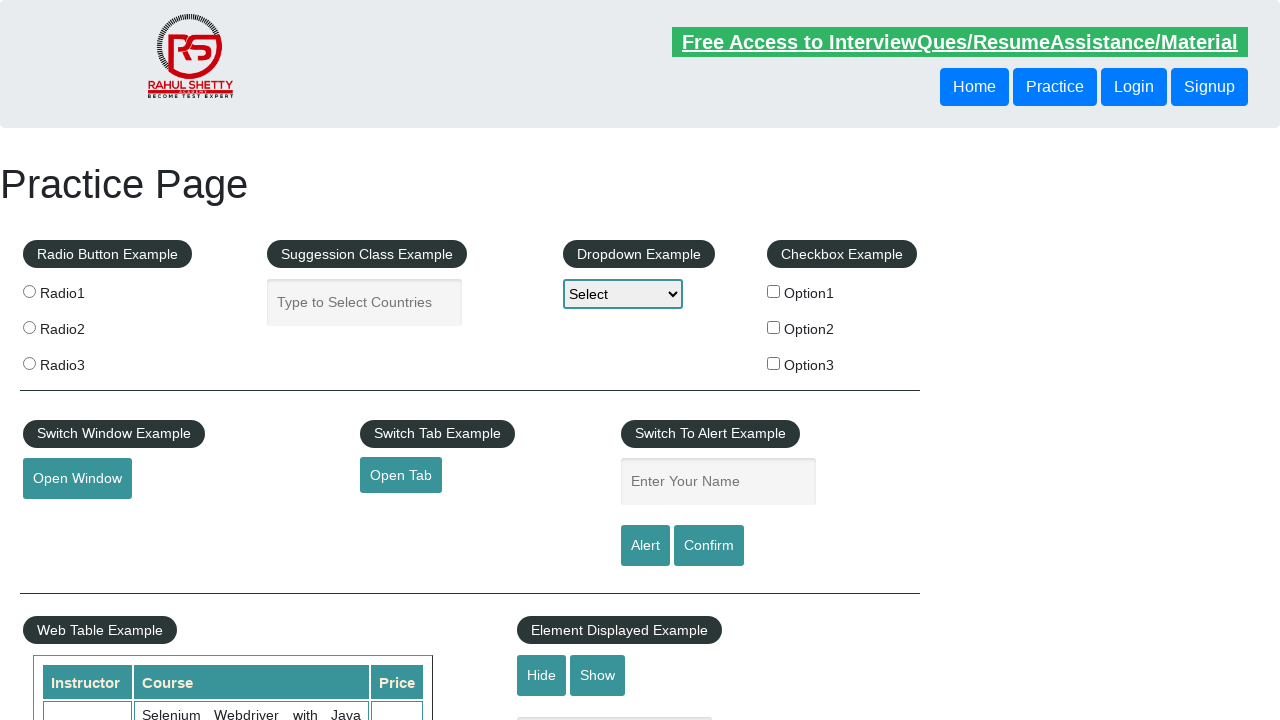

Clicked button to open new tab at (401, 475) on #opentab
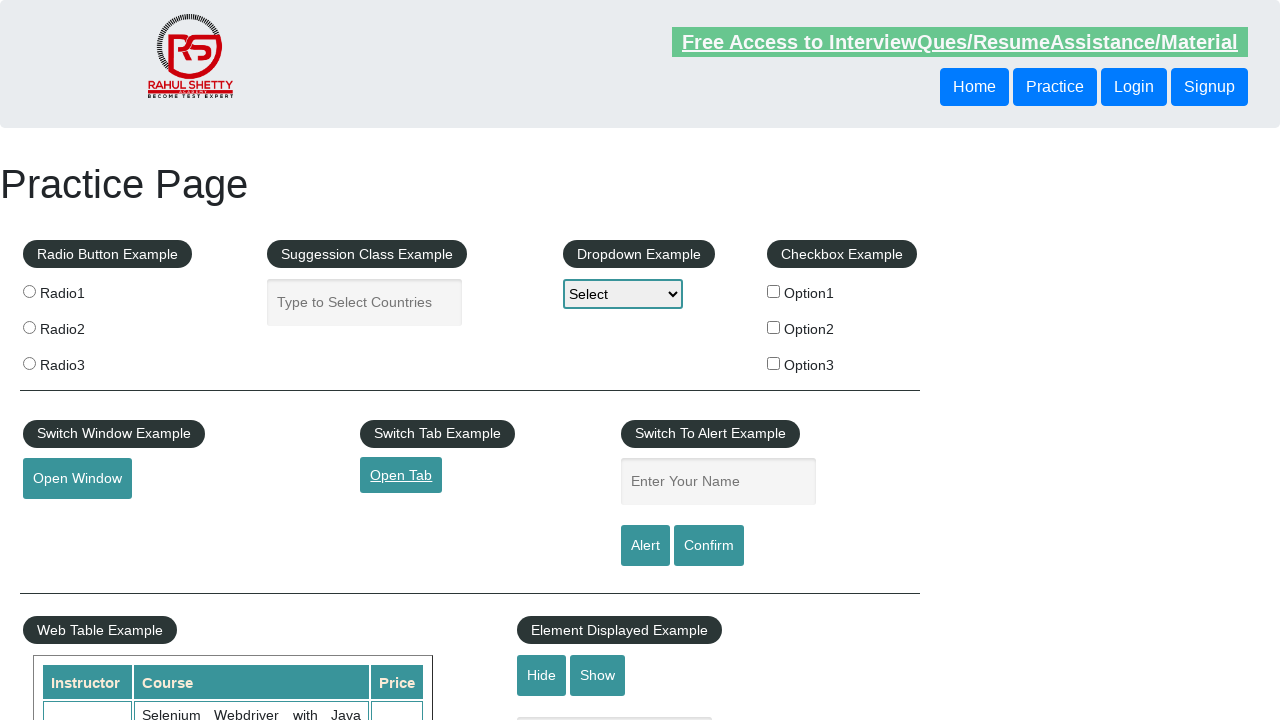

New tab opened and reference captured
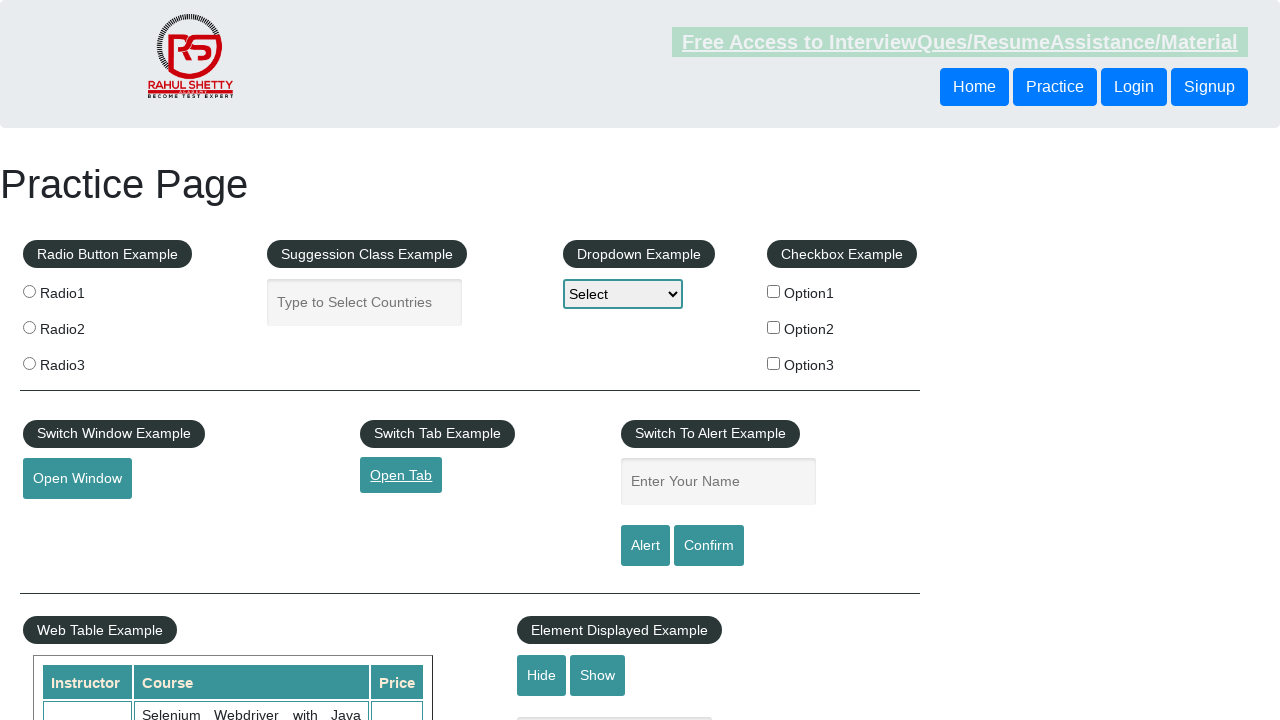

Closed the new tab
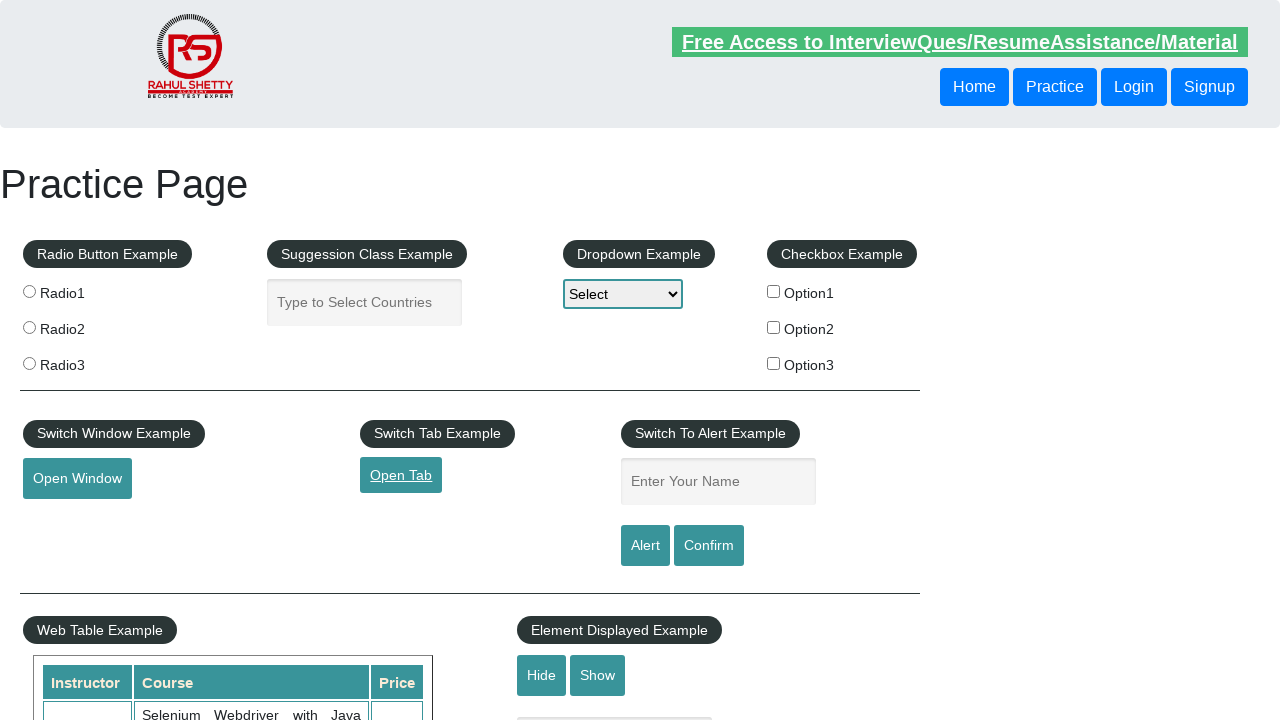

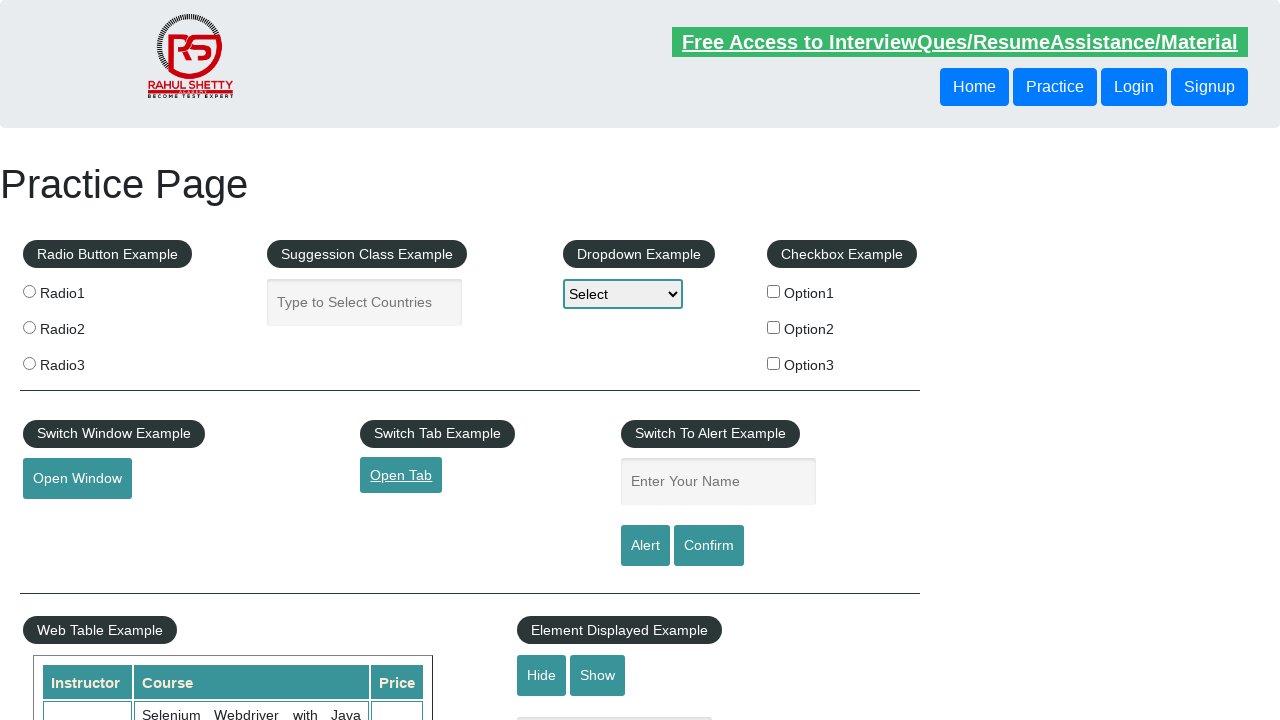